Tests alert handling by clicking a button that triggers an alert and then accepting the alert dialog

Starting URL: https://cloudgensoftech.in/Program9_AlertHandlingScenario.html

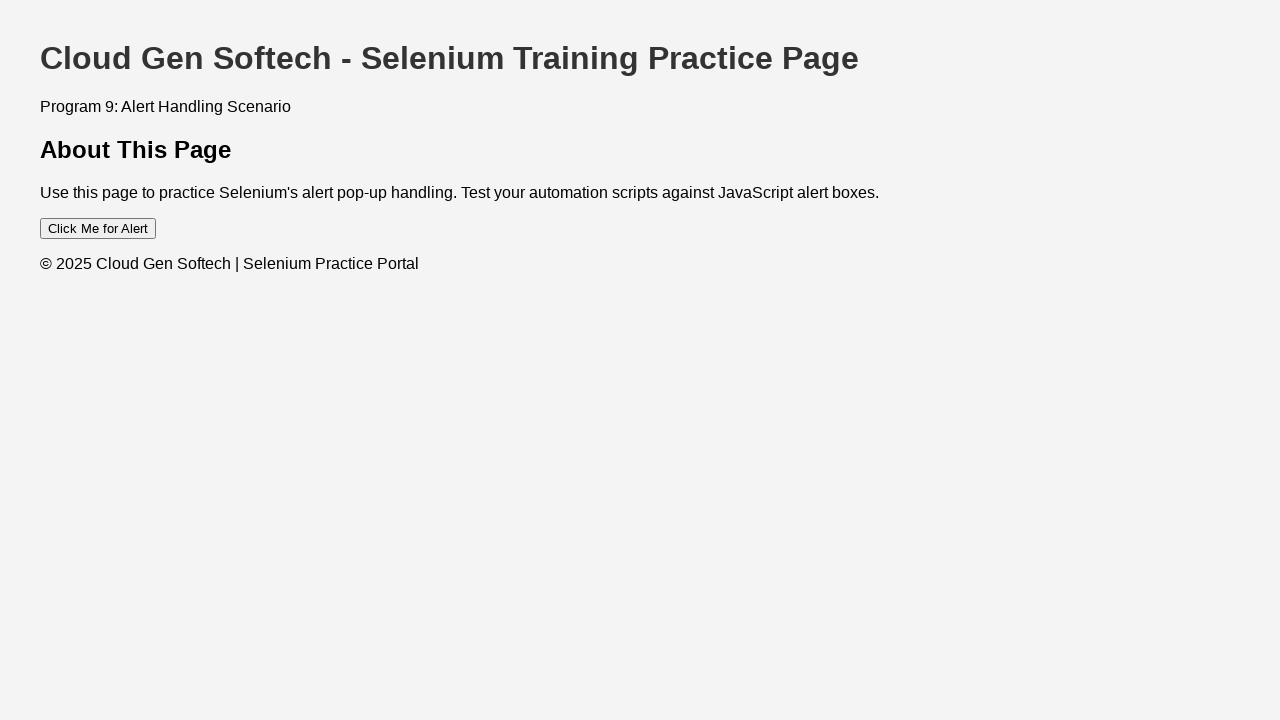

Navigated to alert handling test page
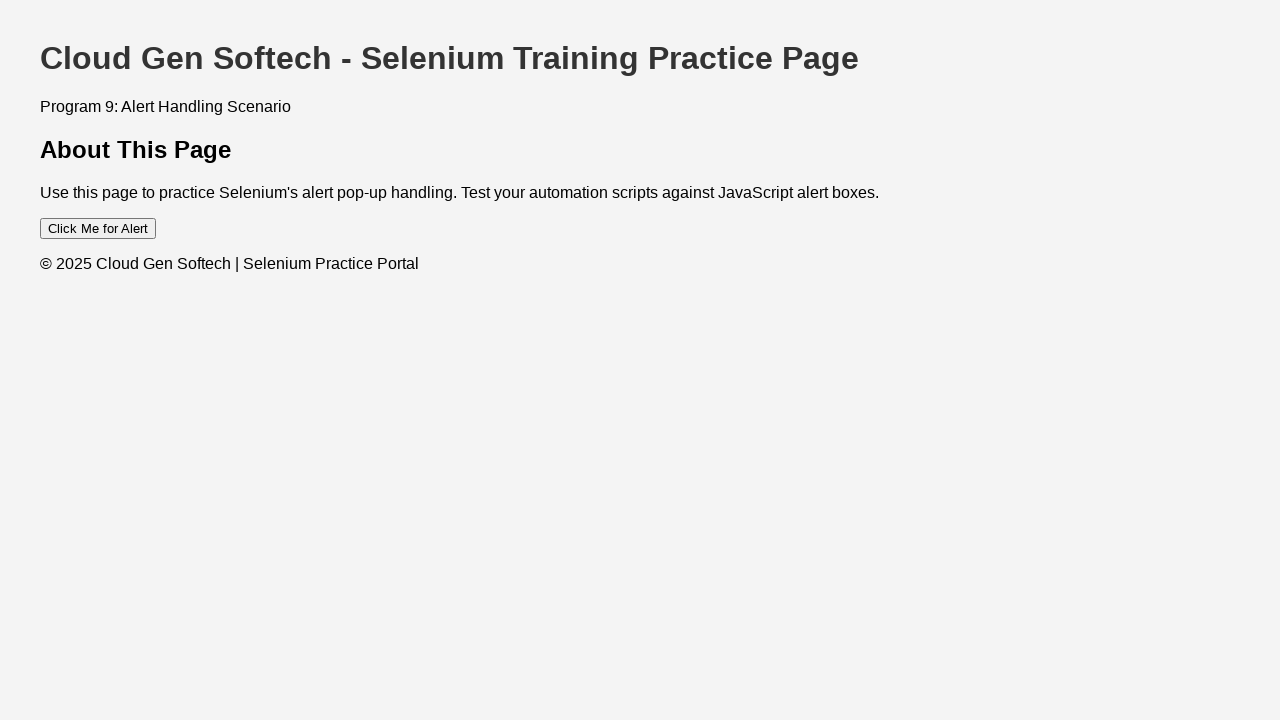

Clicked button that triggers alert dialog at (98, 229) on button
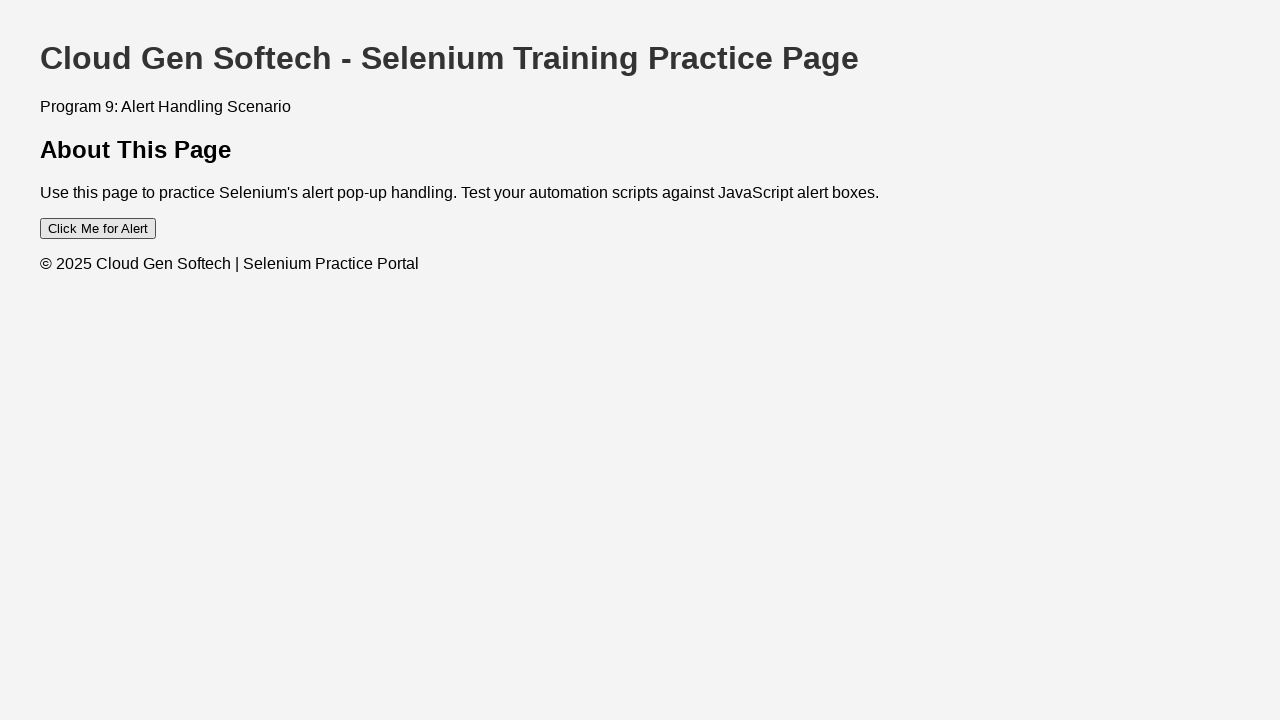

Set up dialog handler to accept alert
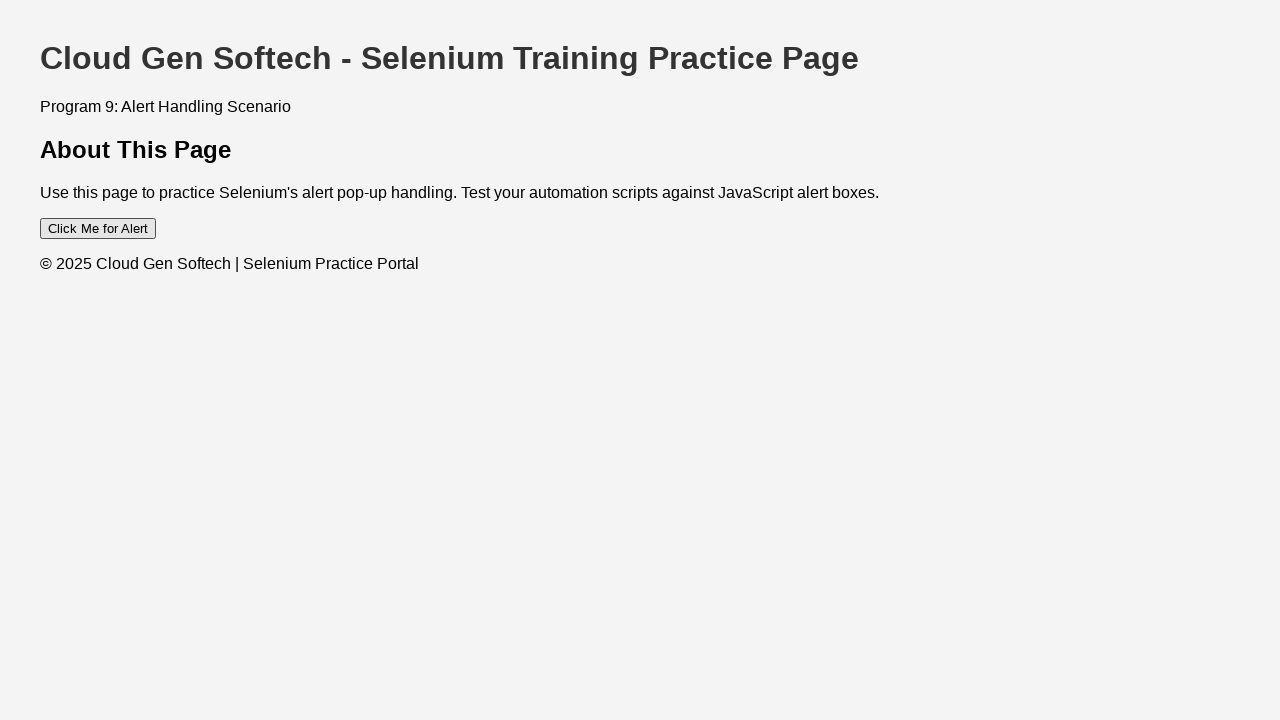

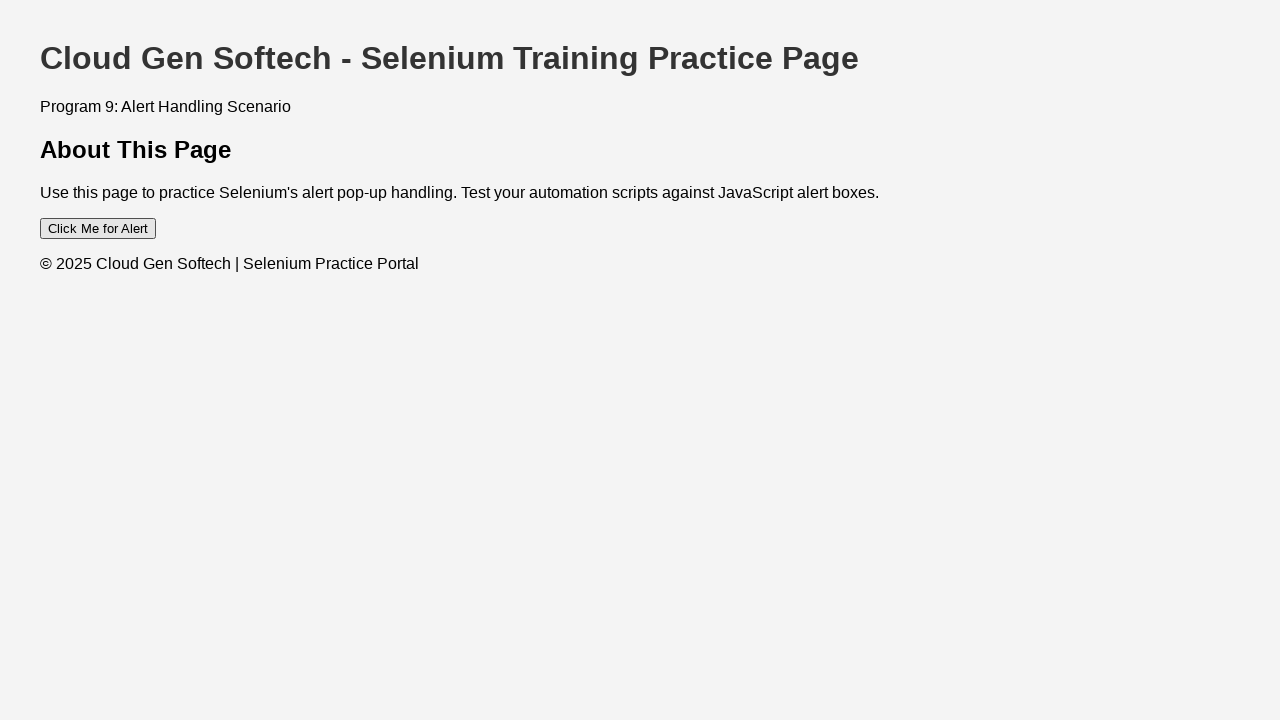